Tests iframe functionality by navigating to the frames page, clicking on the iFrame link, switching to the iframe context, and verifying the text content inside the iframe.

Starting URL: https://the-internet.herokuapp.com/frames

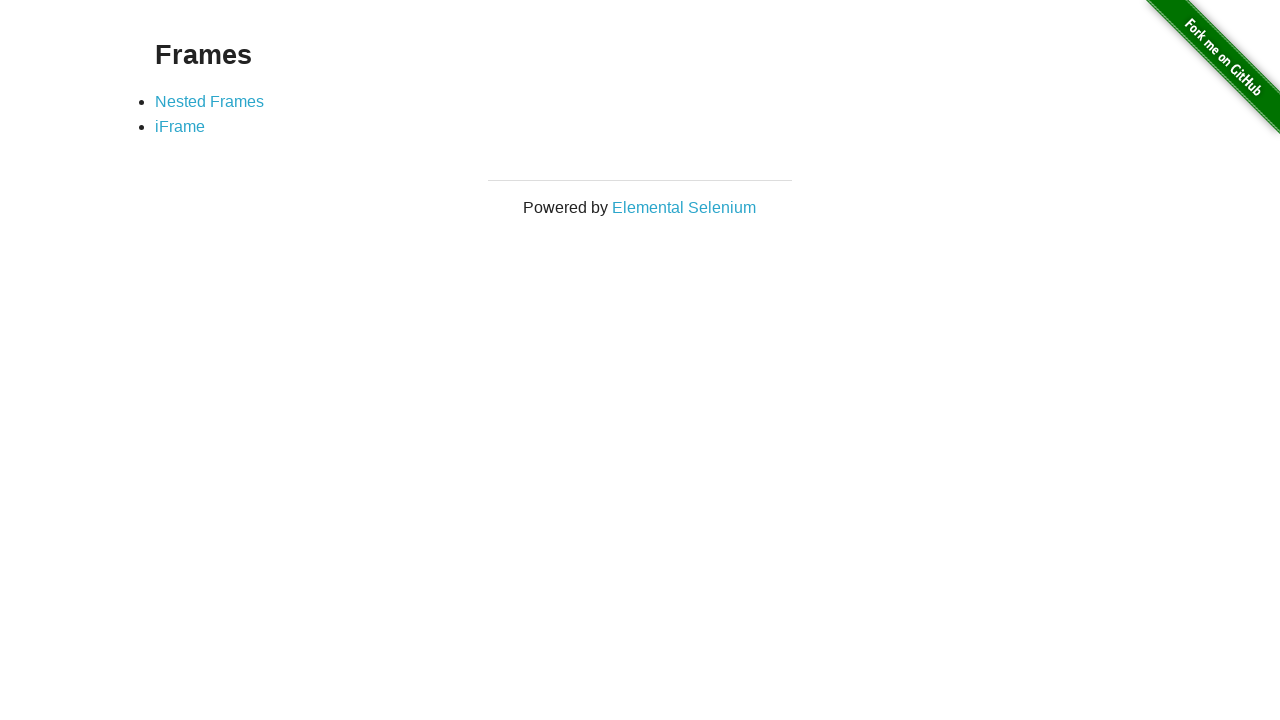

Navigated to frames page at https://the-internet.herokuapp.com/frames
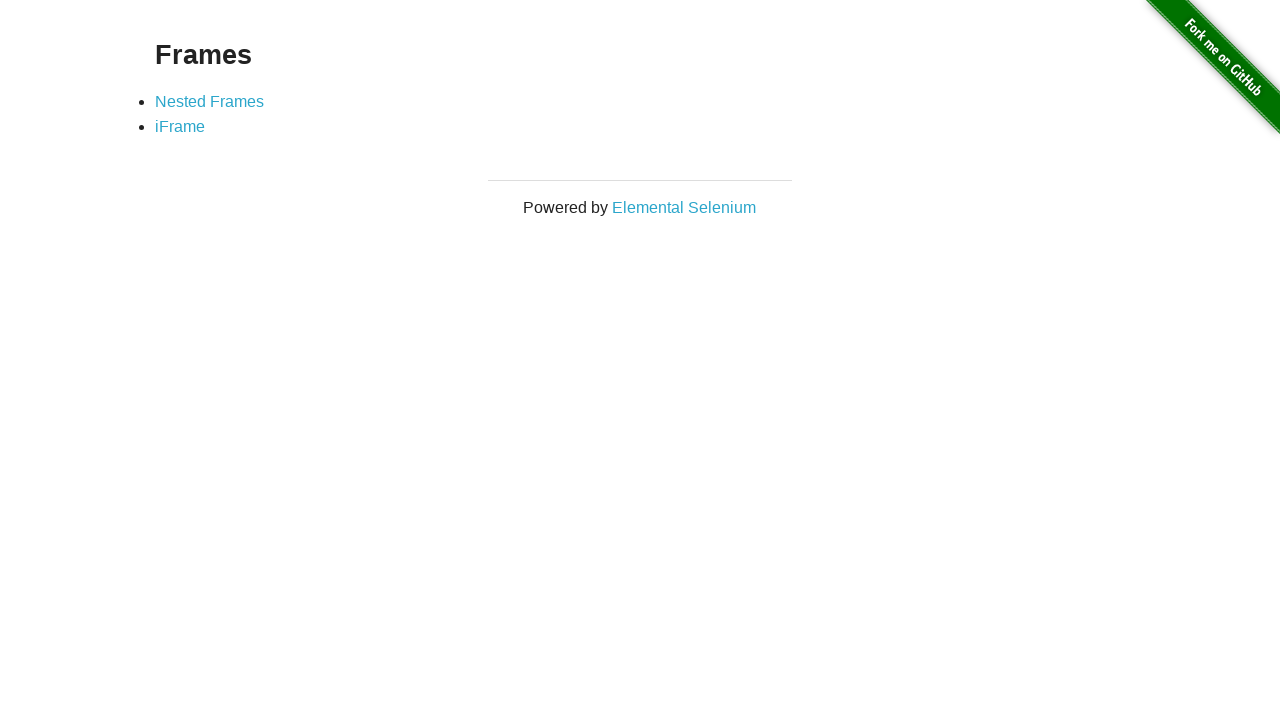

Clicked on the iFrame link at (180, 127) on xpath=//a[.='iFrame']
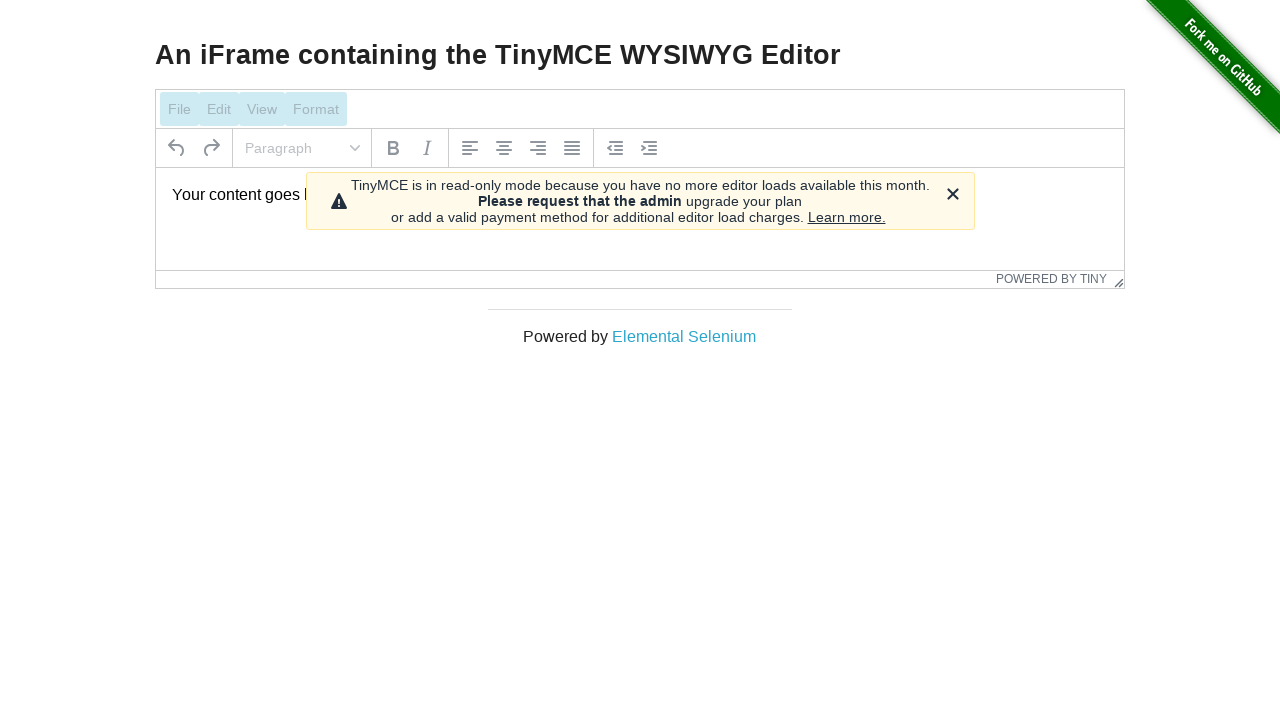

Iframe element loaded and visible
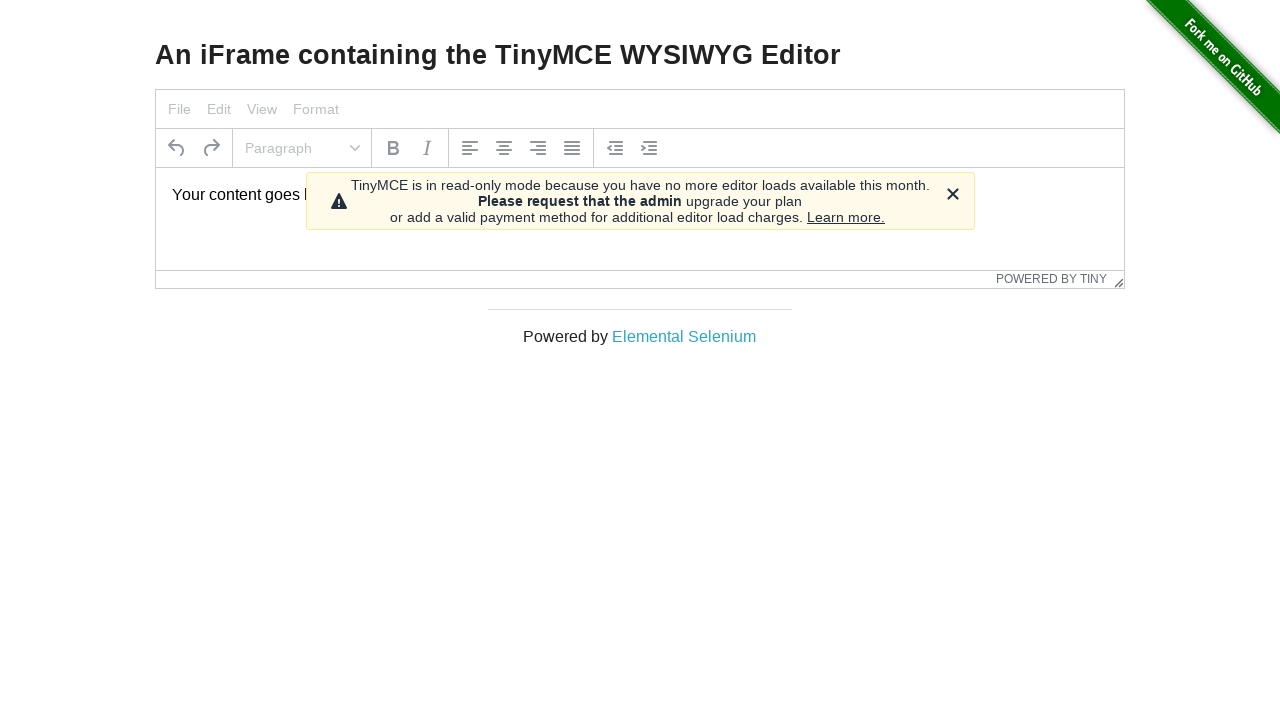

Located iframe context
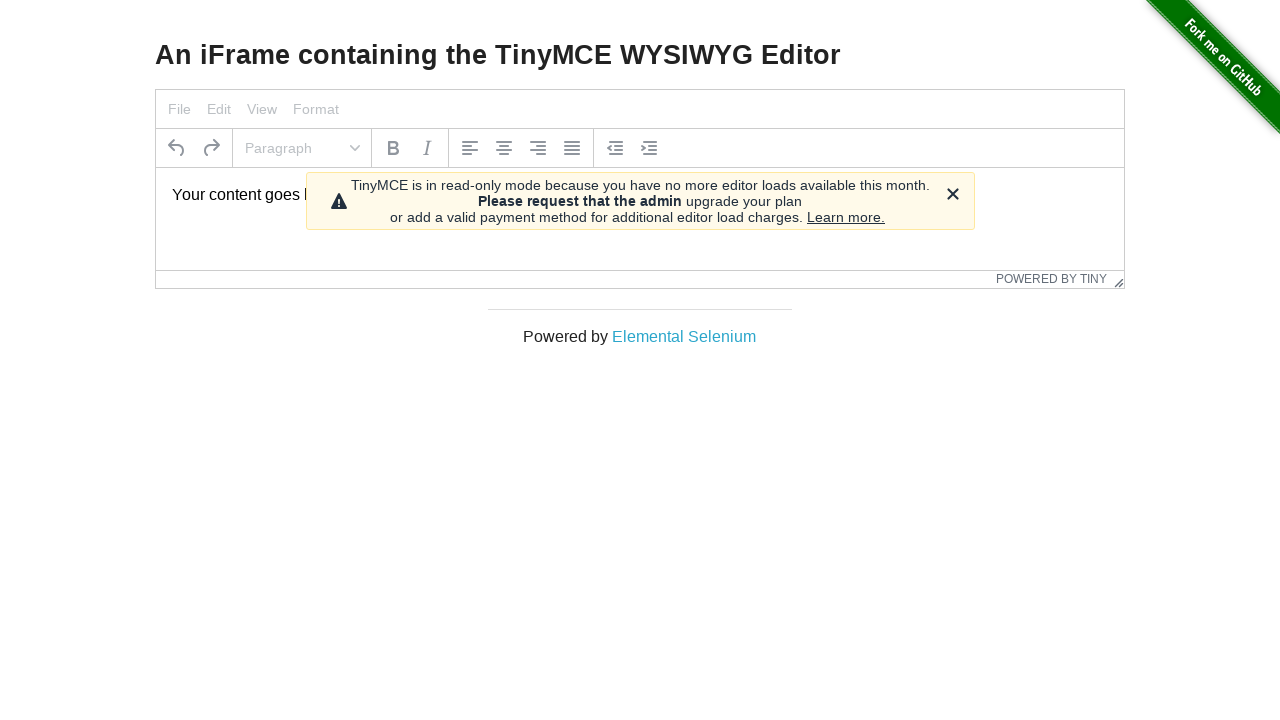

Located #tinymce element inside iframe
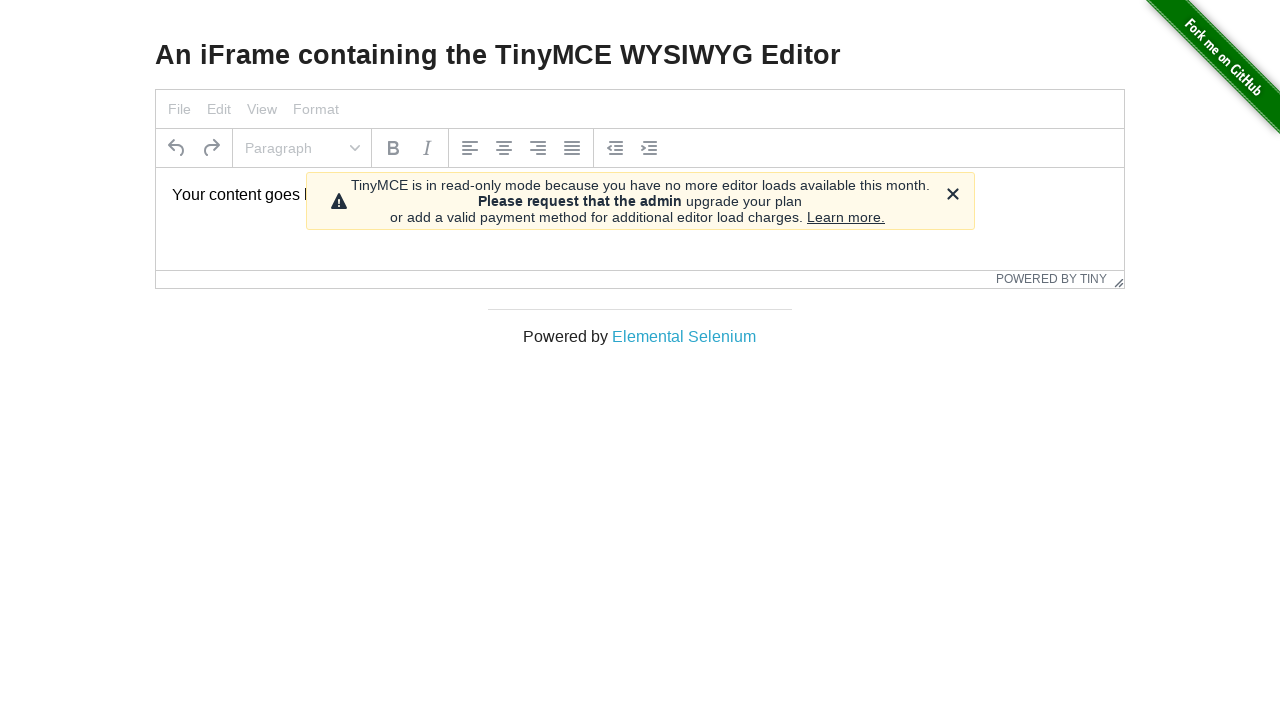

Waited for #tinymce element to be ready
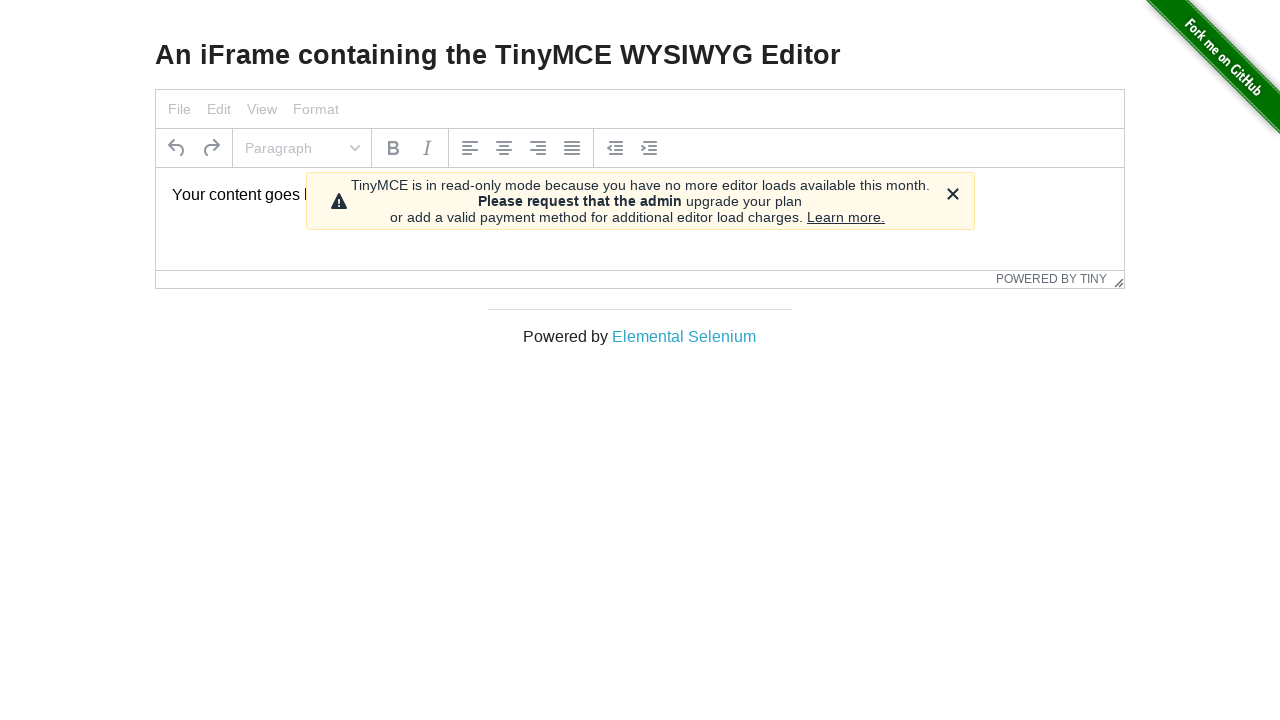

Verified iframe content matches expected text: 'Your content goes here.'
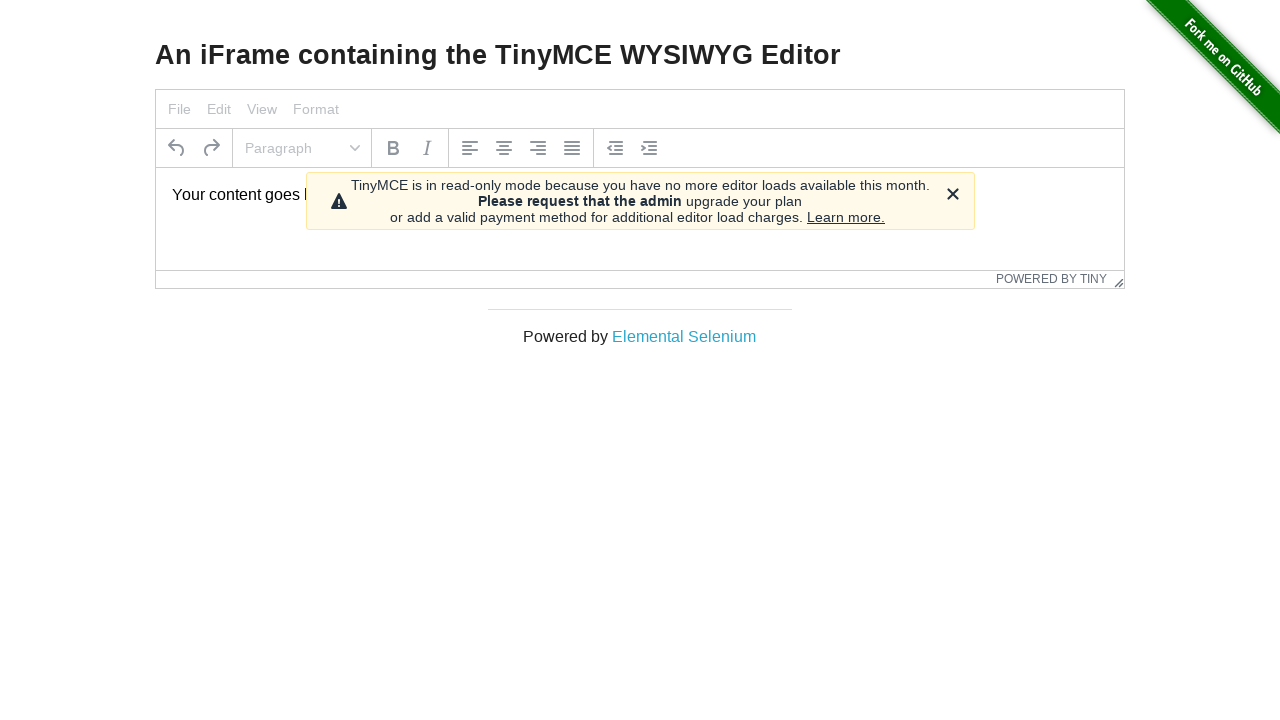

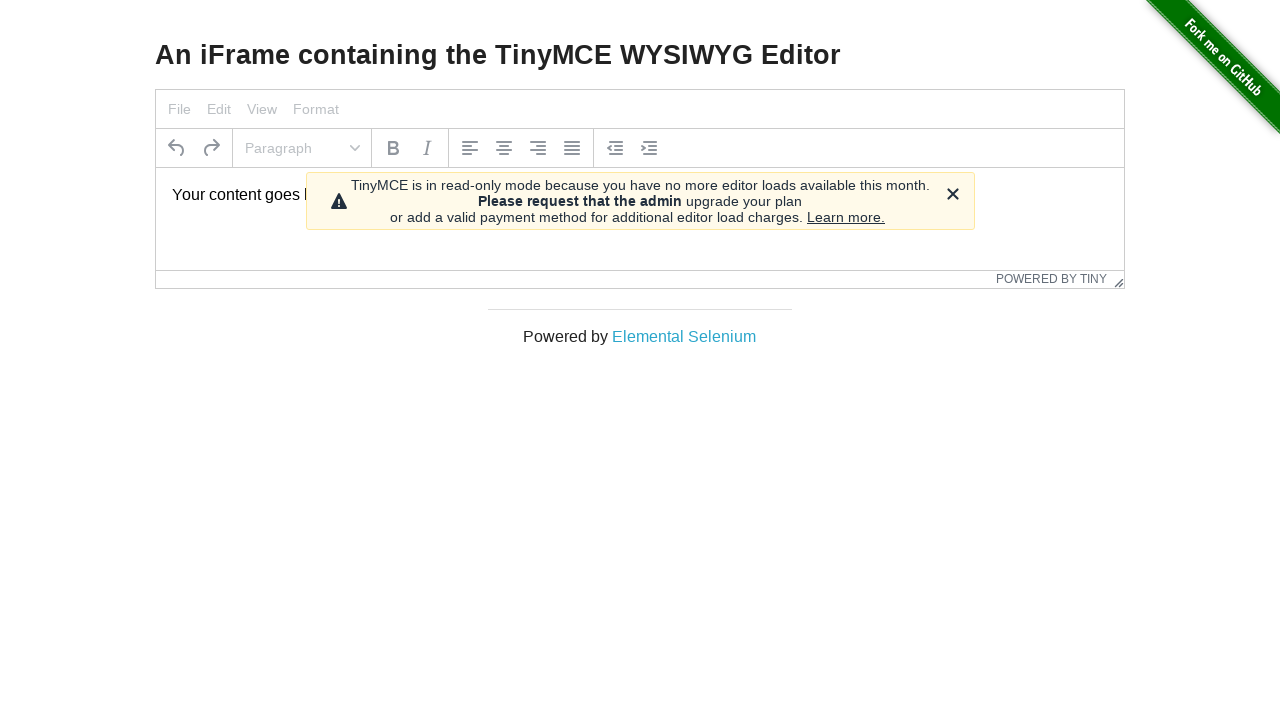